Tests key press functionality by clicking an input field and pressing the 'a' key

Starting URL: https://the-internet.herokuapp.com/key_presses

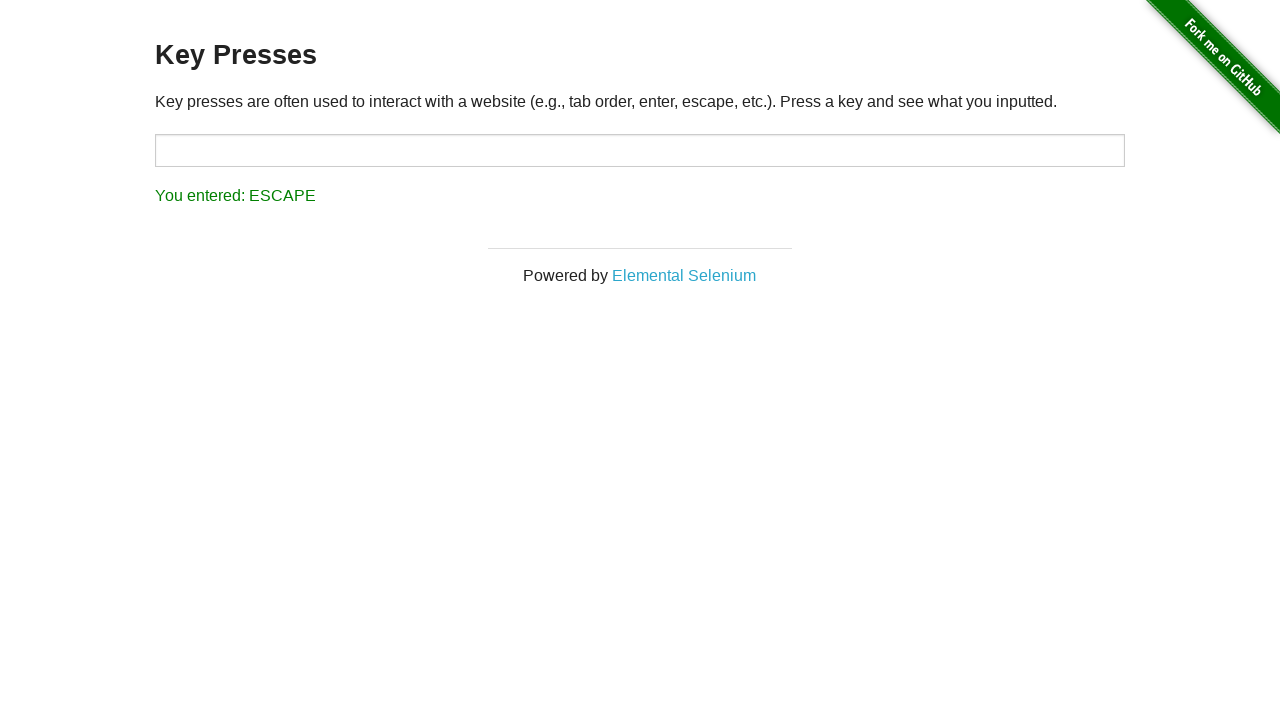

Waited for page to fully load (networkidle)
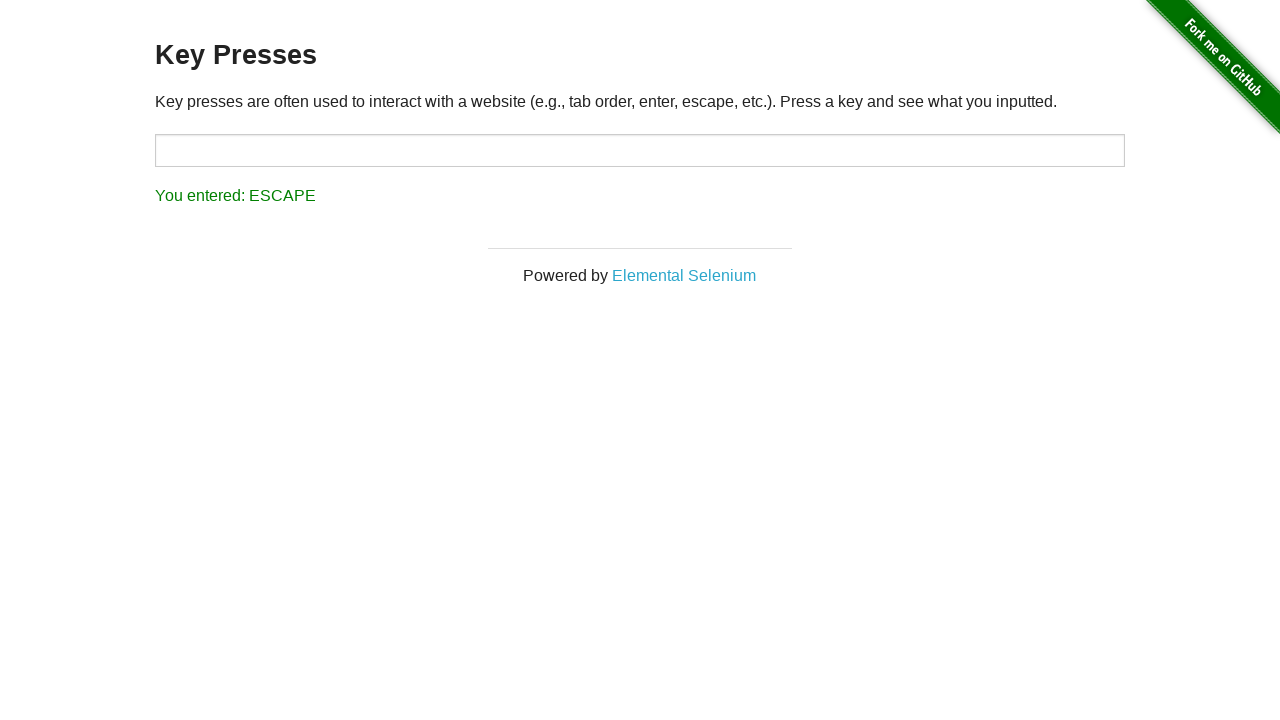

Clicked on the target input field at (640, 150) on [id="target"]
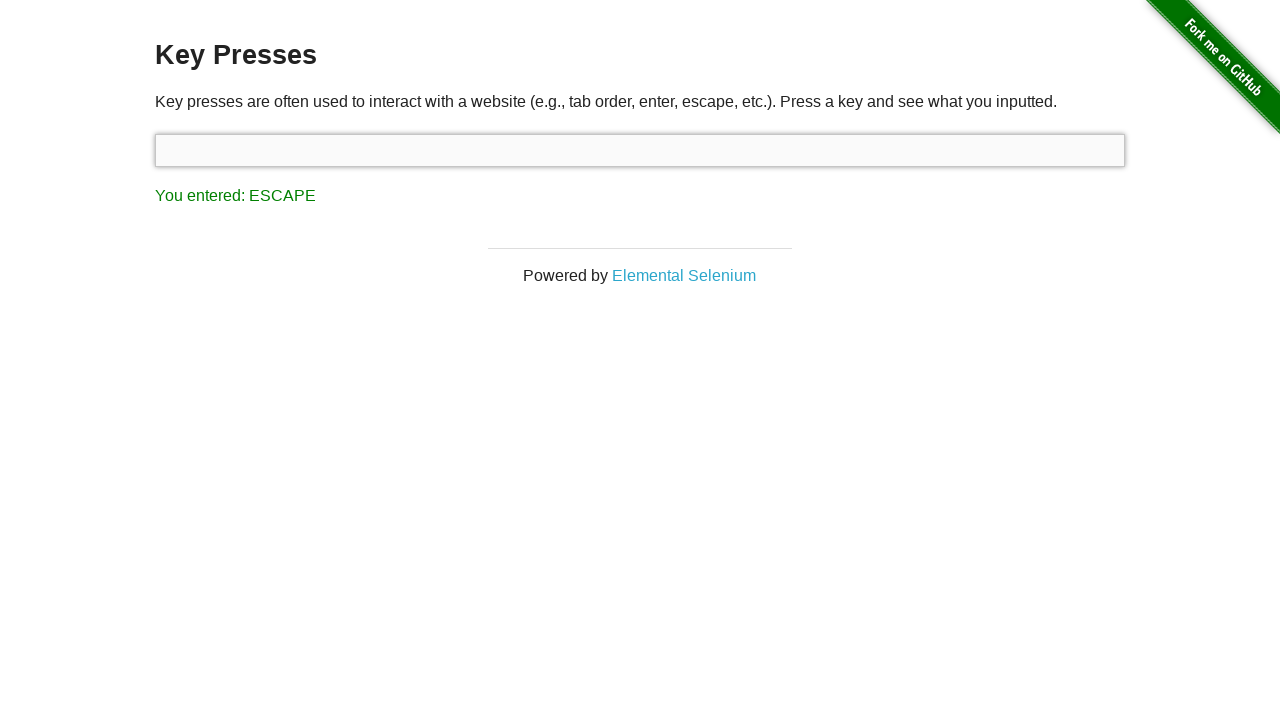

Pressed the 'a' key
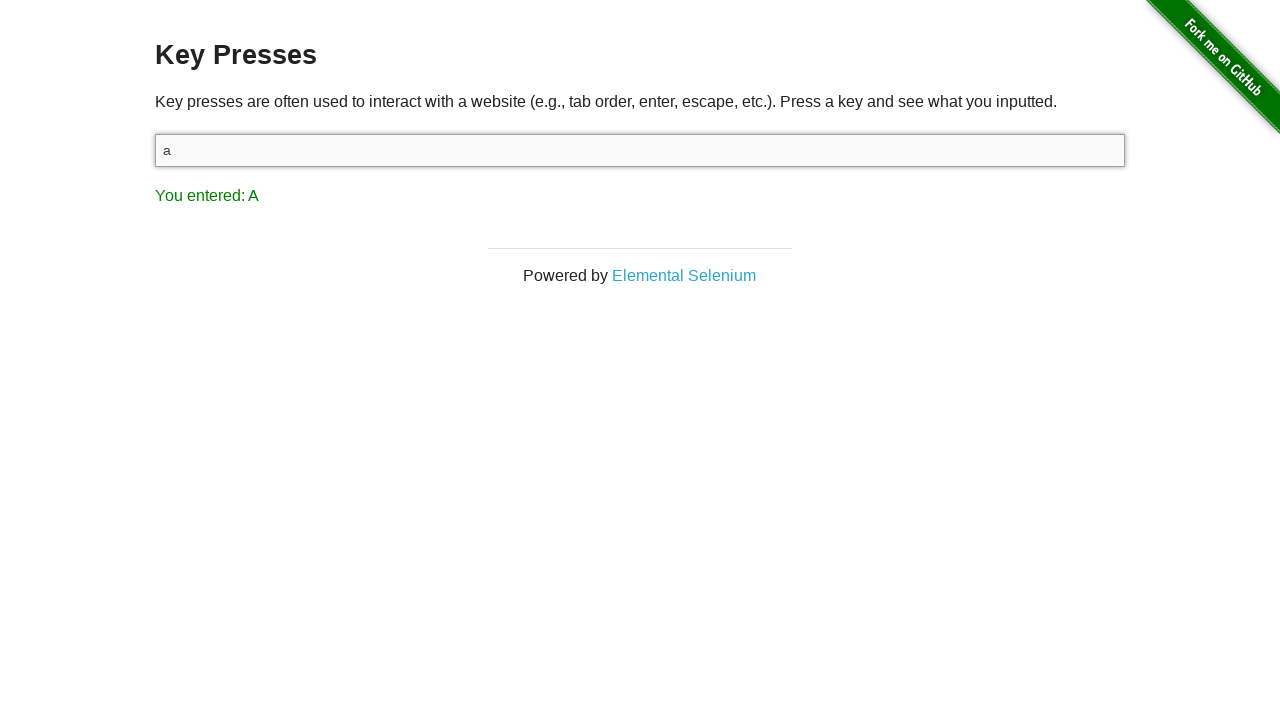

Verified that 'A' key press was recognized in the result field
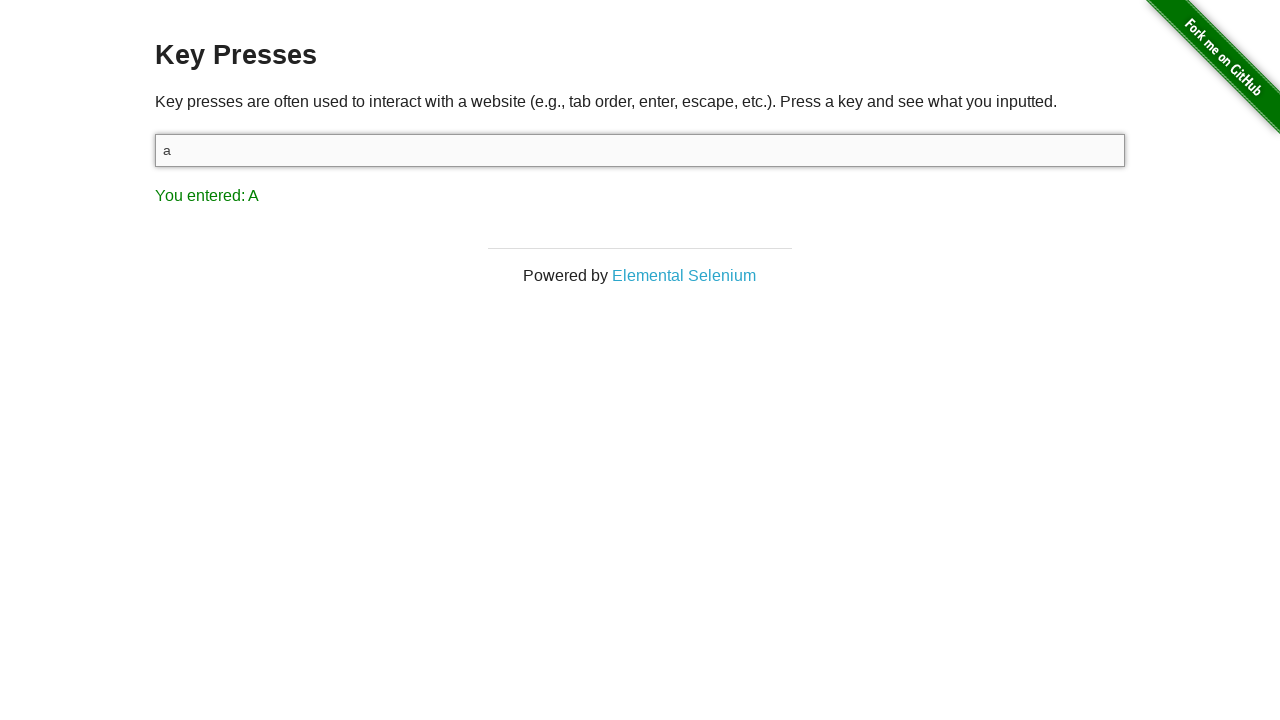

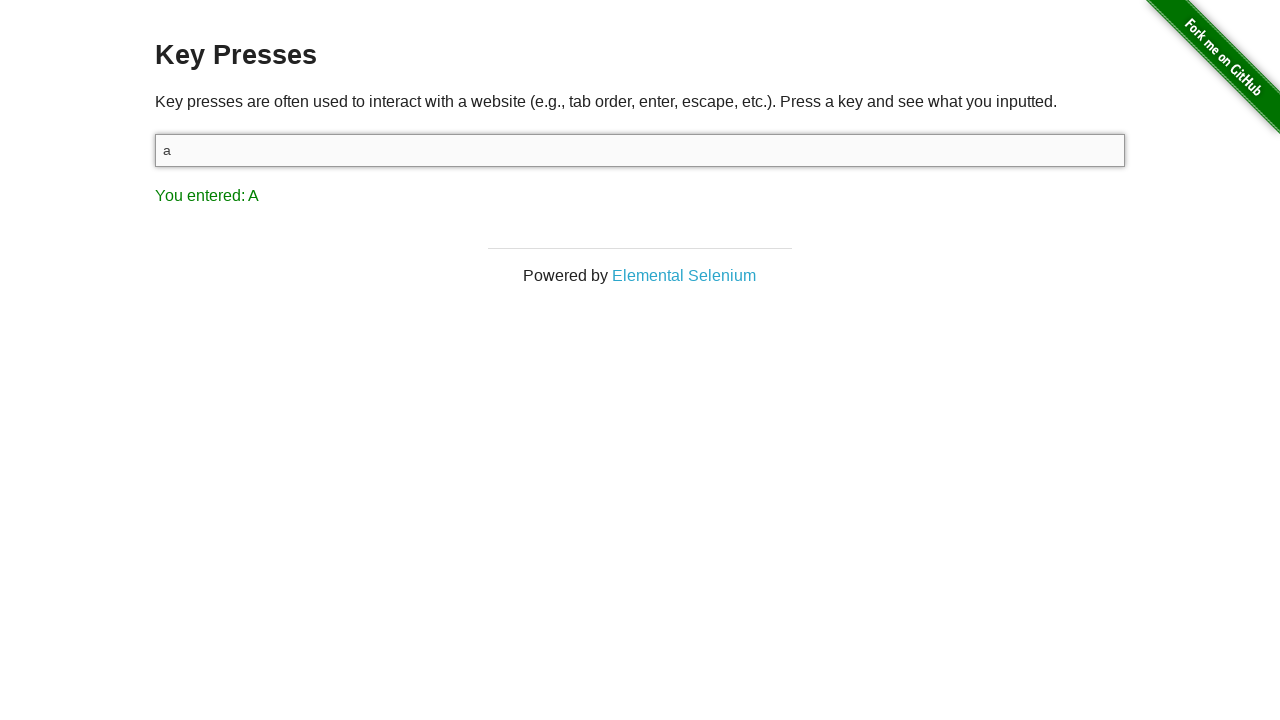